Tests GitHub contributor hover functionality by navigating to the selenide repository, hovering over the first contributor in the sidebar, and verifying the popover shows "Andrei Solntsev"

Starting URL: https://github.com/selenide/selenide

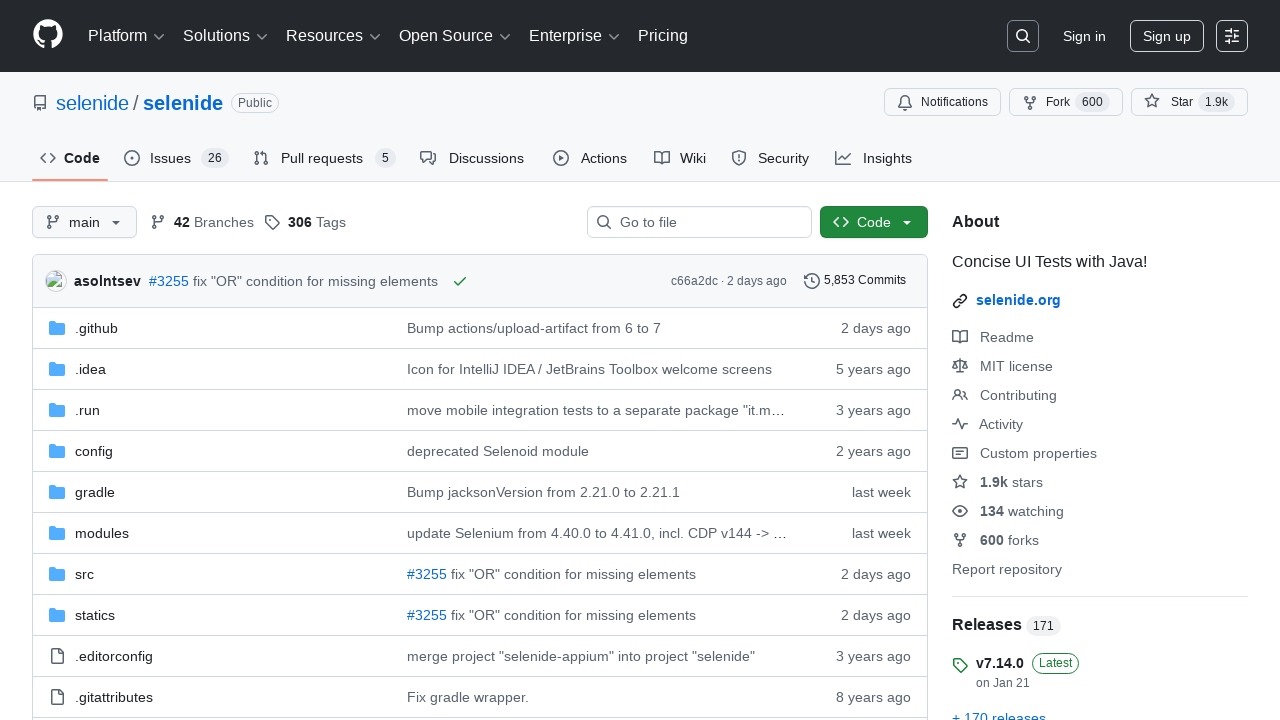

Navigated to GitHub selenide repository
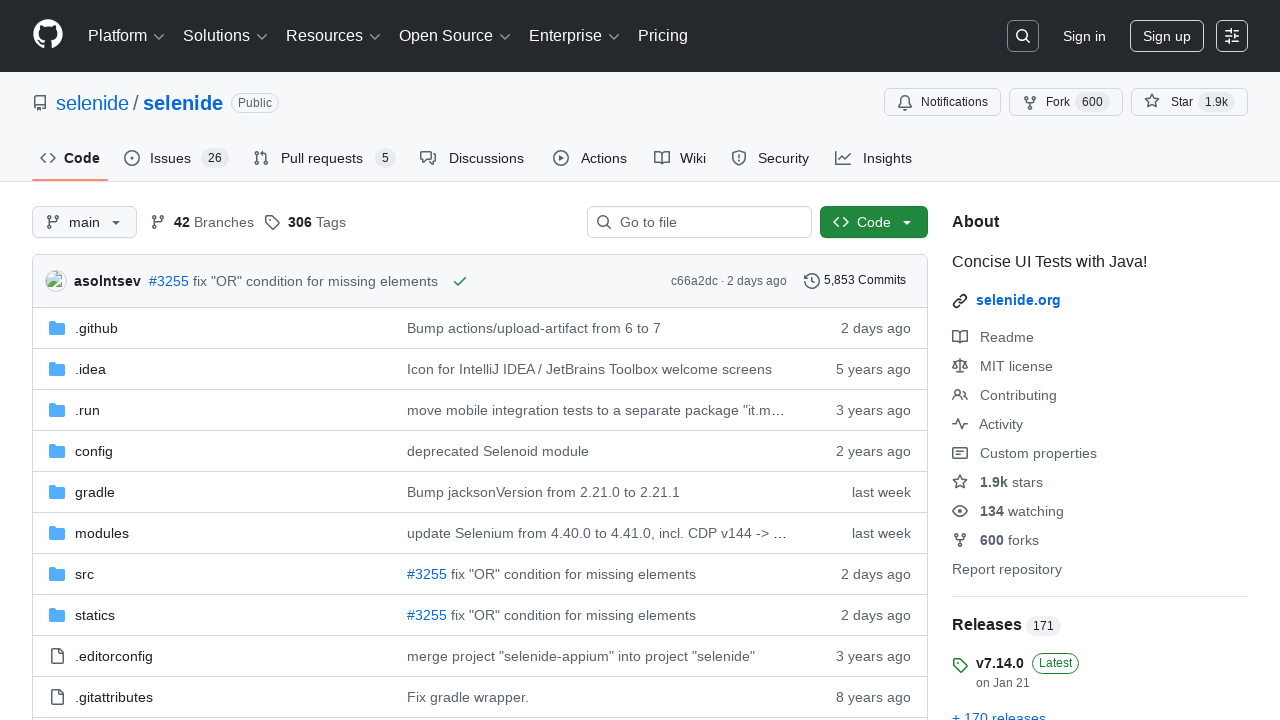

Located Contributors section in sidebar
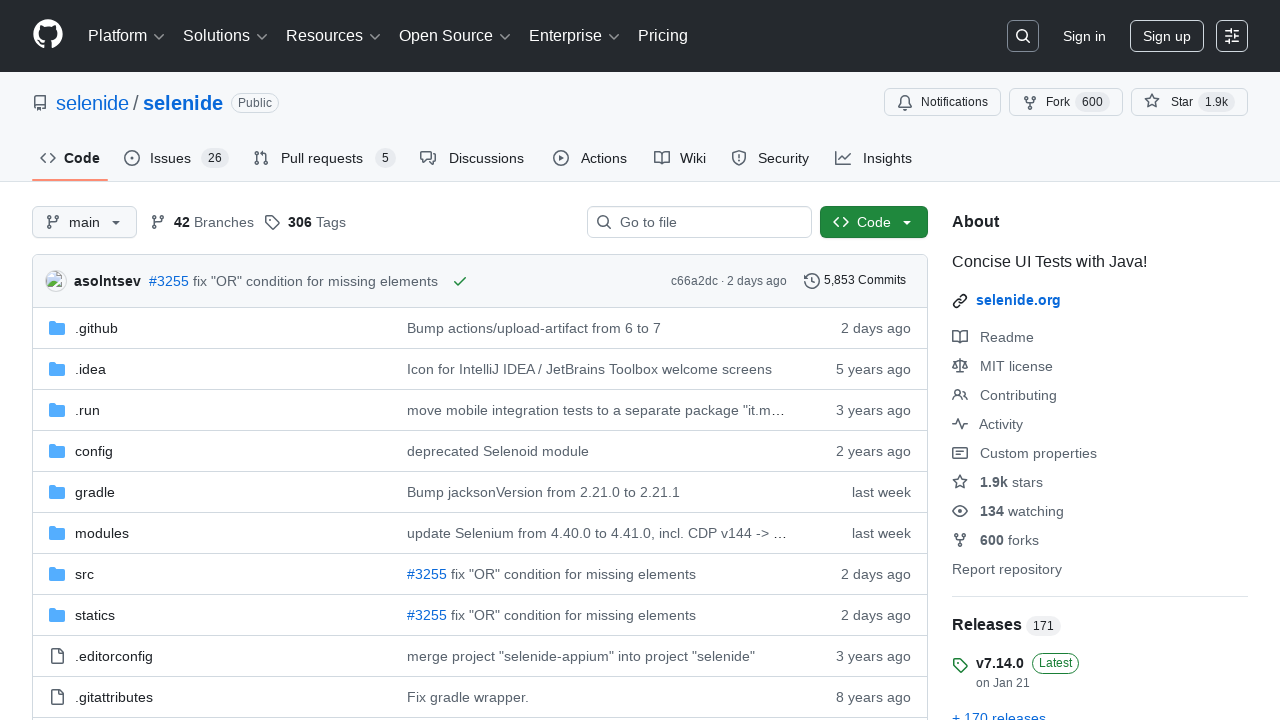

Located first contributor element
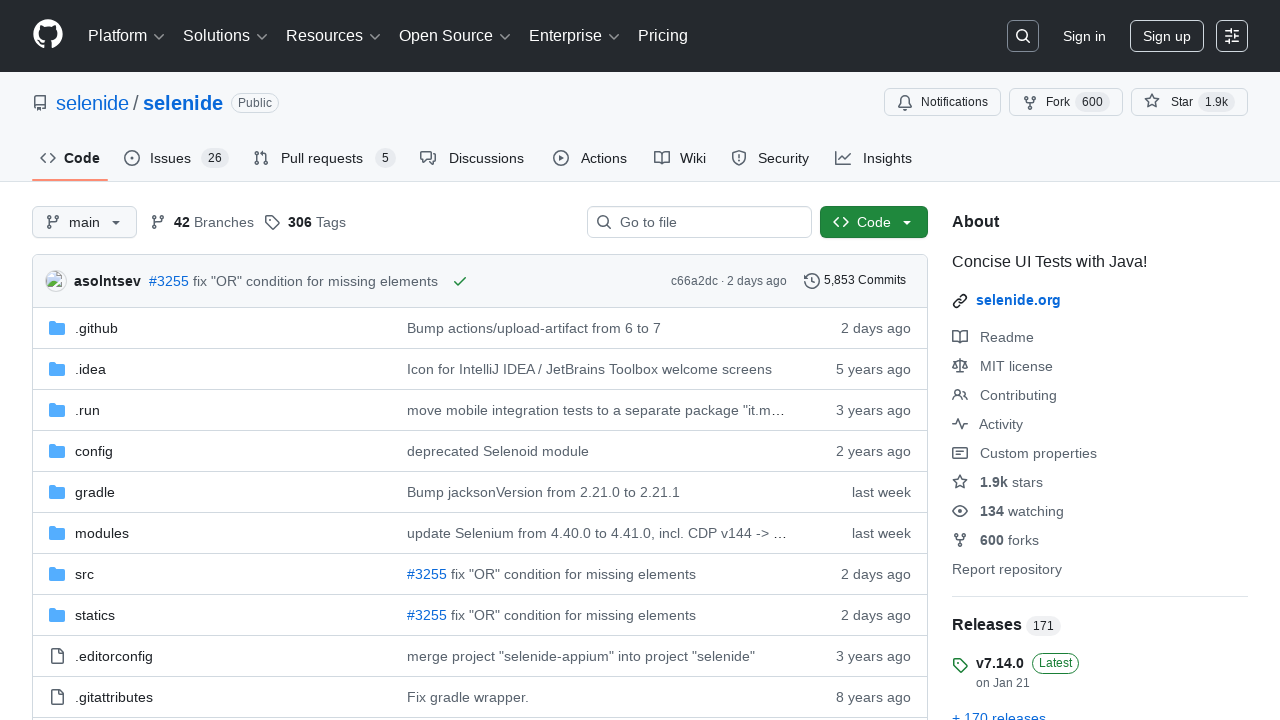

Hovered over first contributor at (968, 360) on .Layout-sidebar >> text=Contributors >> xpath=ancestor::*[contains(@class, 'Bord
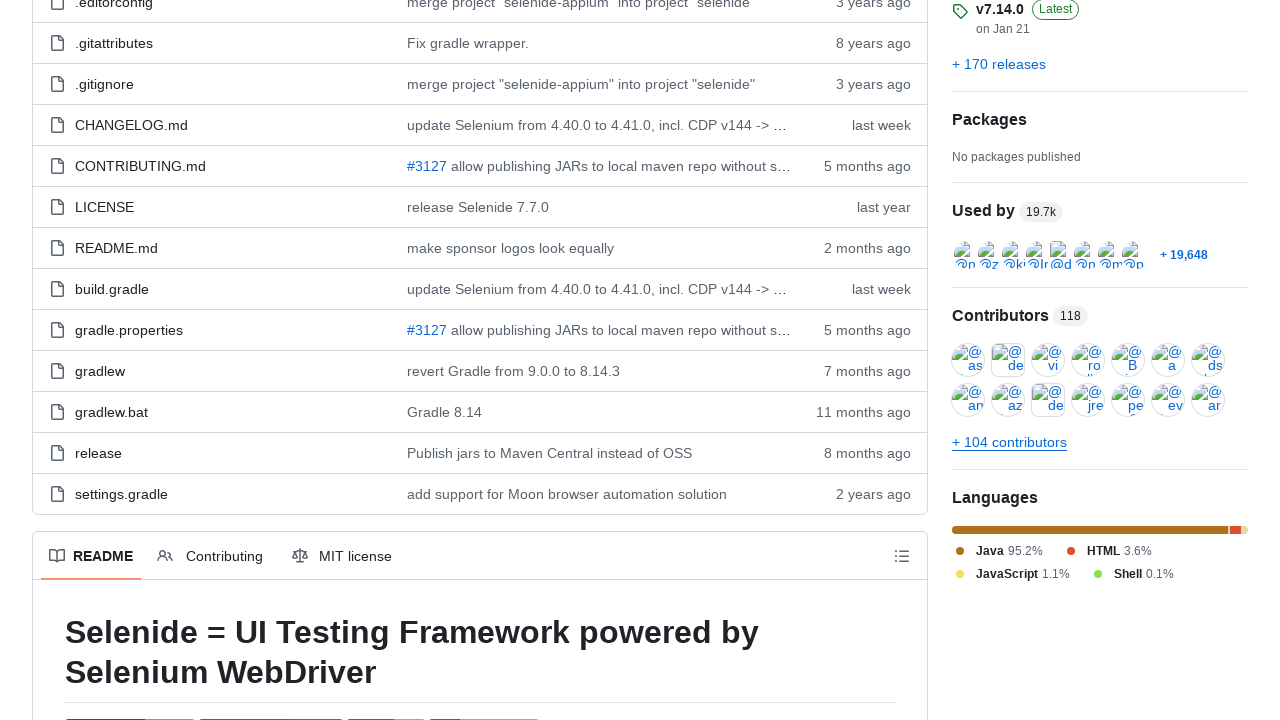

Located popover element
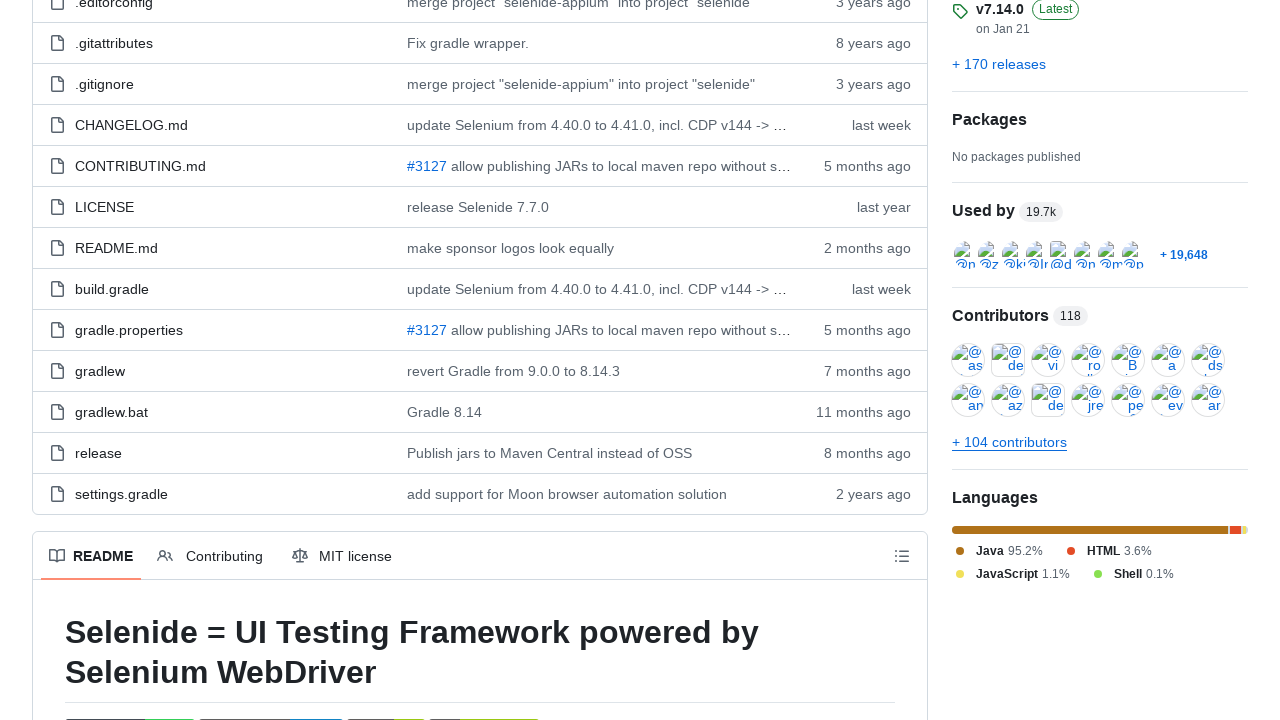

Waited for popover to become visible
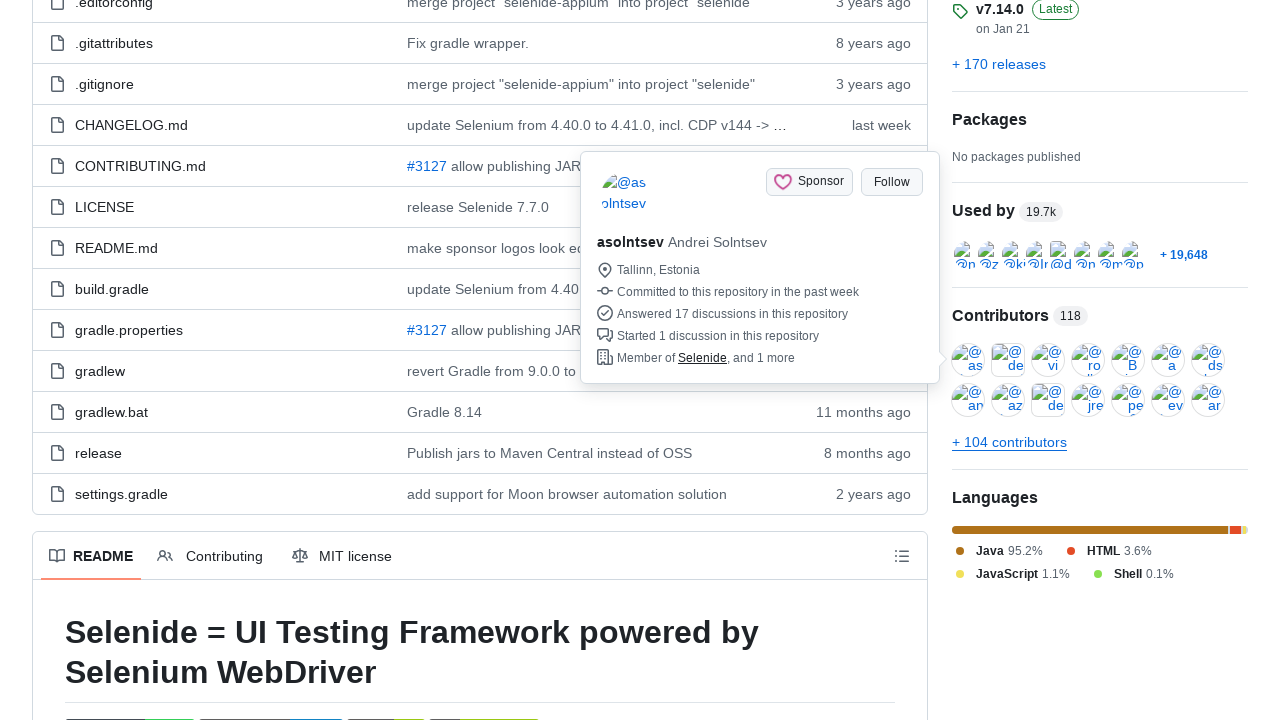

Verified popover contains 'Andrei Solntsev'
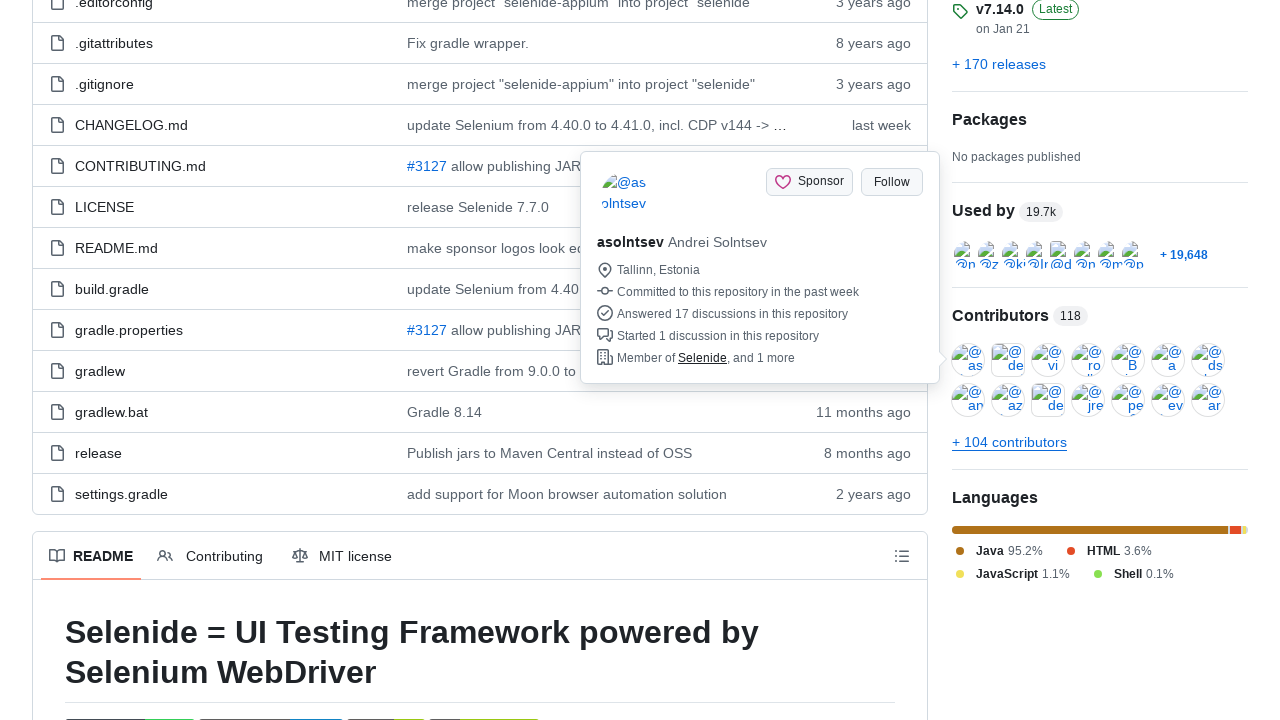

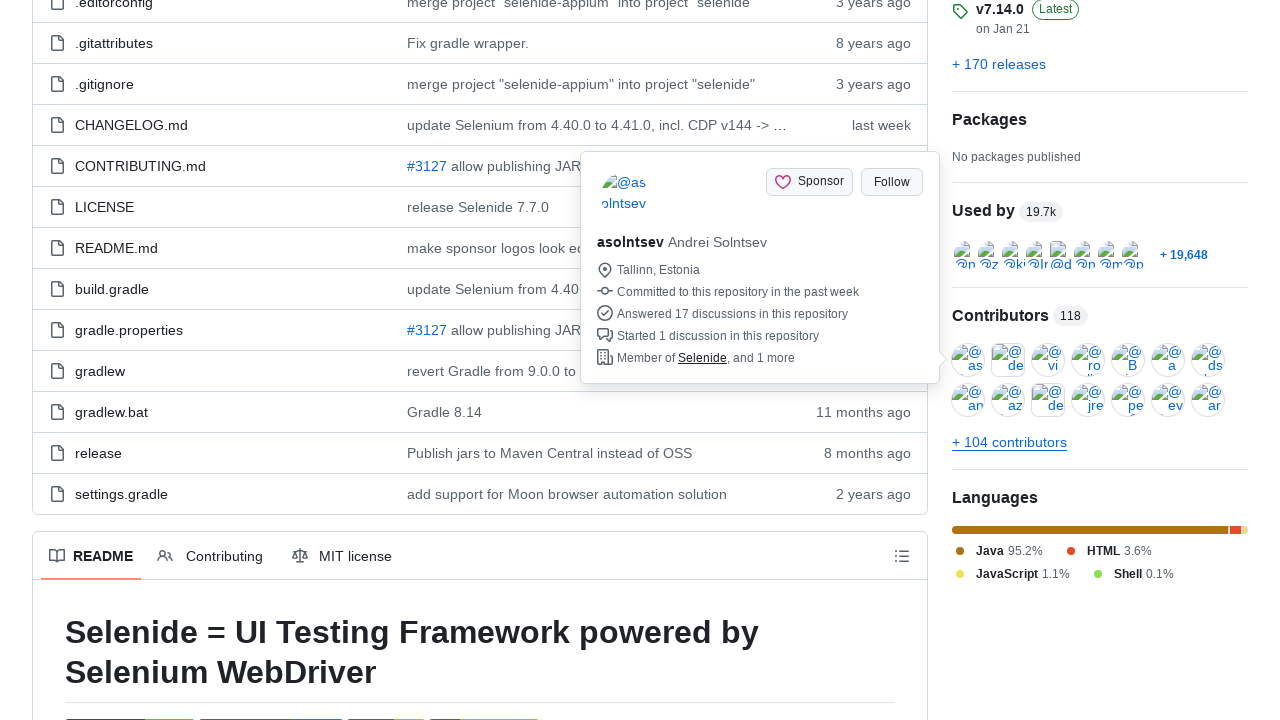